Tests injecting jQuery and jQuery Growl library into a page via JavaScript execution, then displays a growl notification message in the browser.

Starting URL: http://the-internet.herokuapp.com

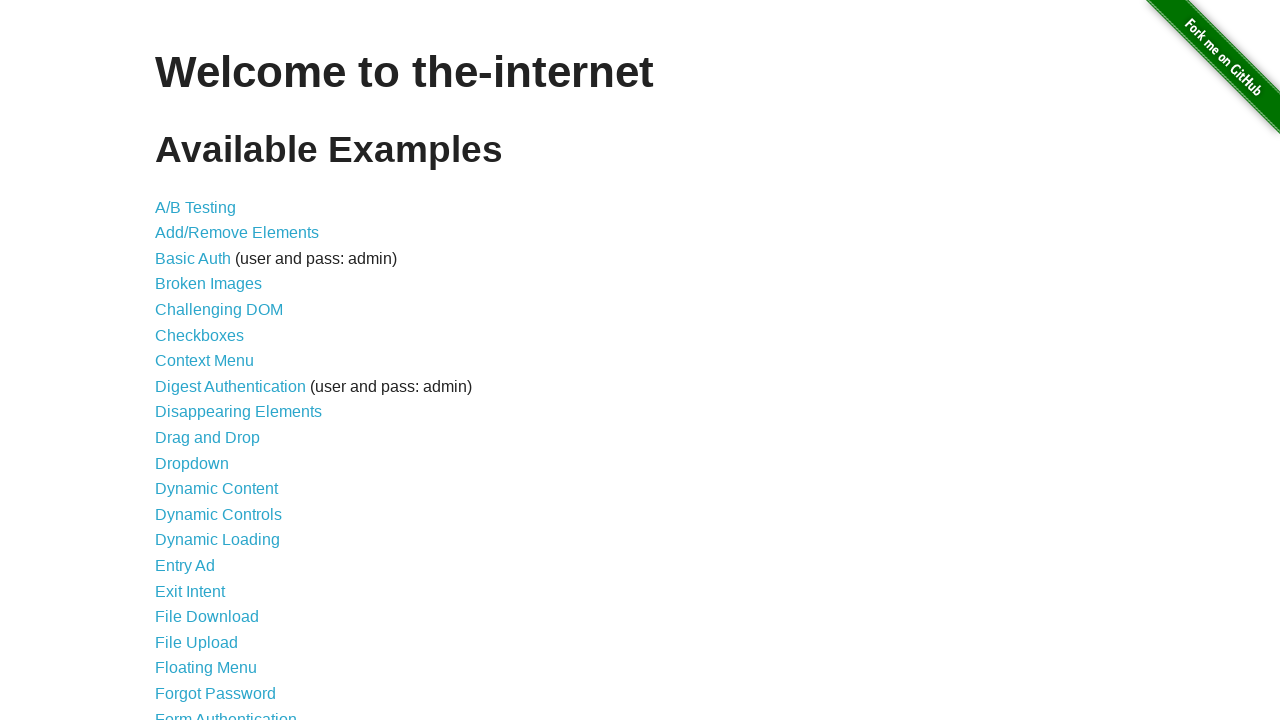

Injected jQuery library into the page
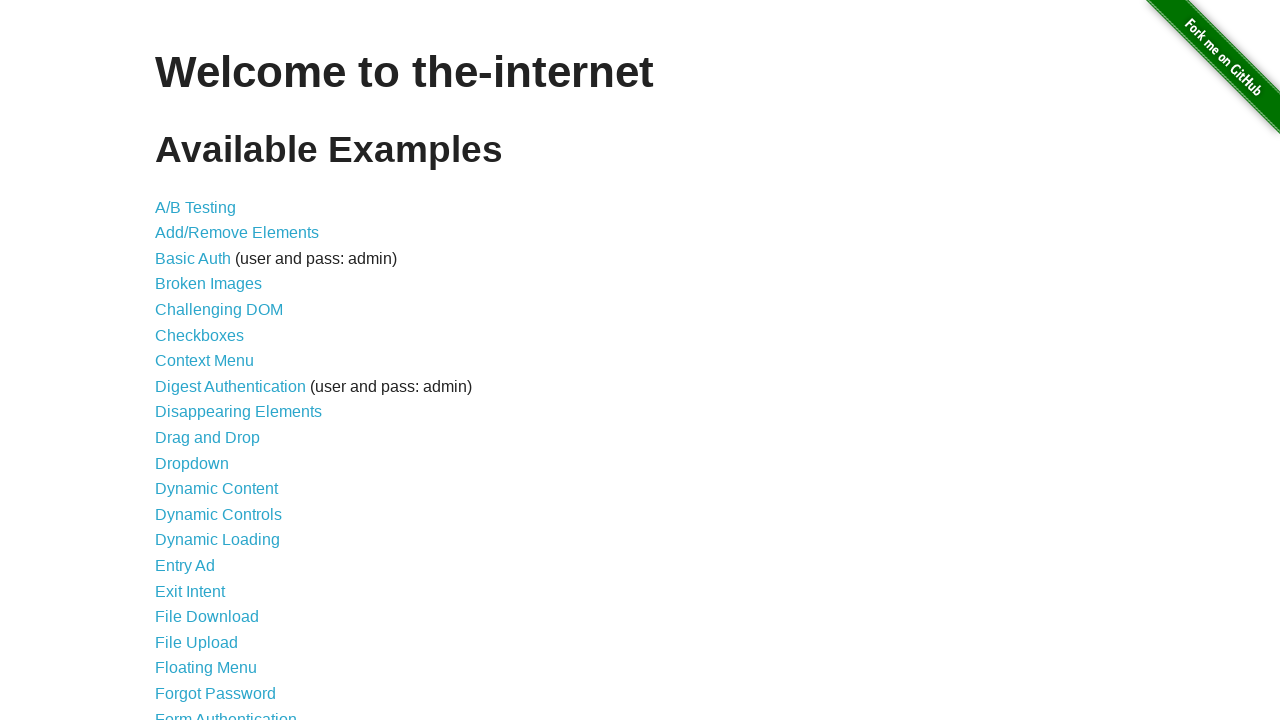

jQuery library loaded successfully
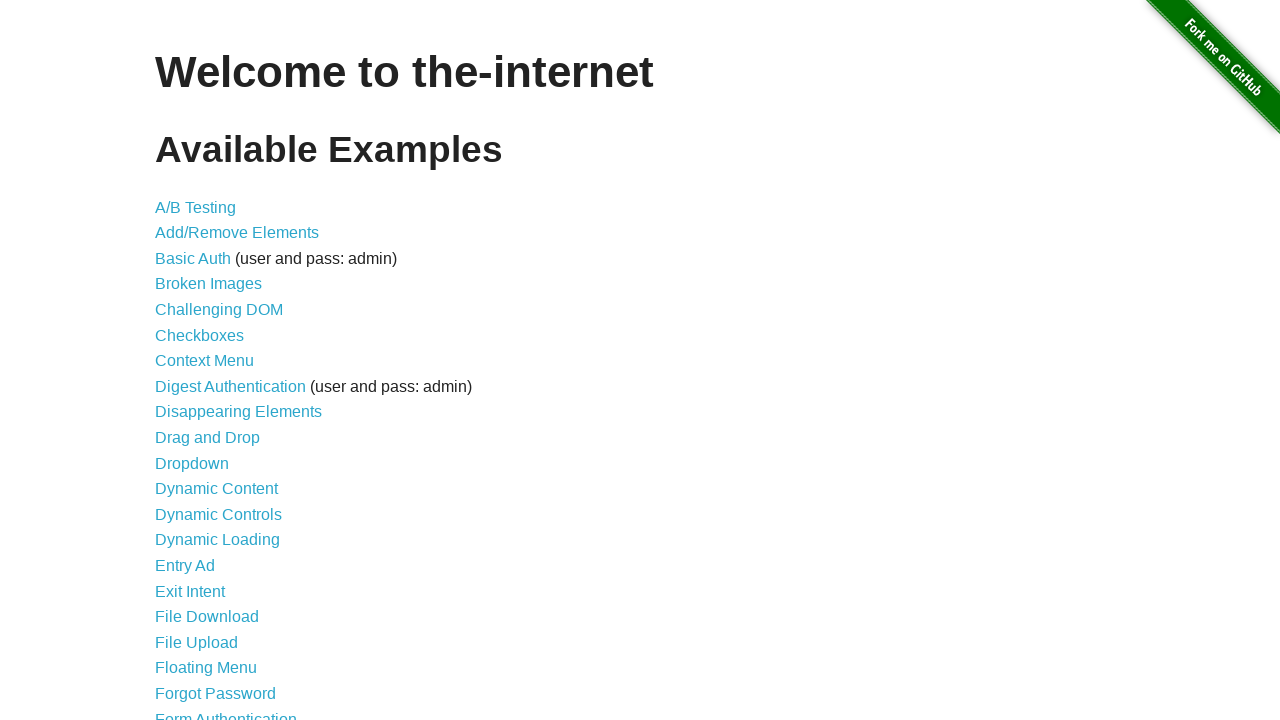

Injected jQuery Growl library into the page
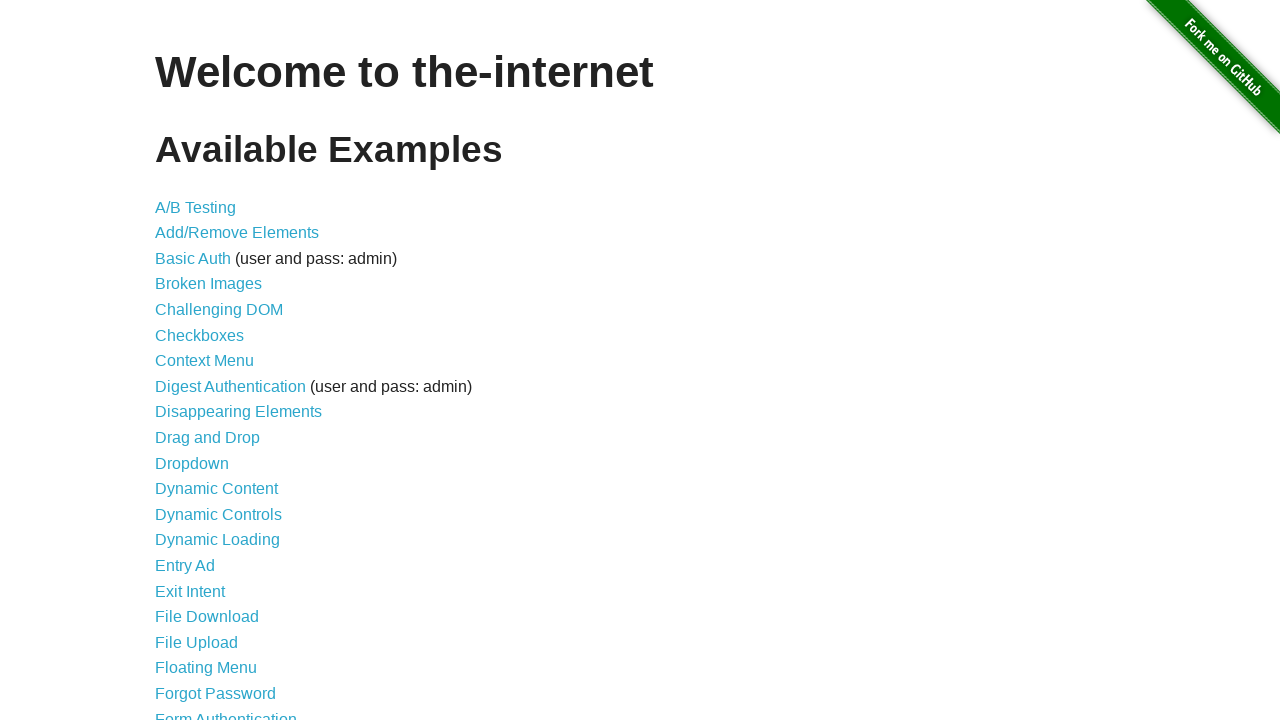

Injected jQuery Growl CSS styles into the page
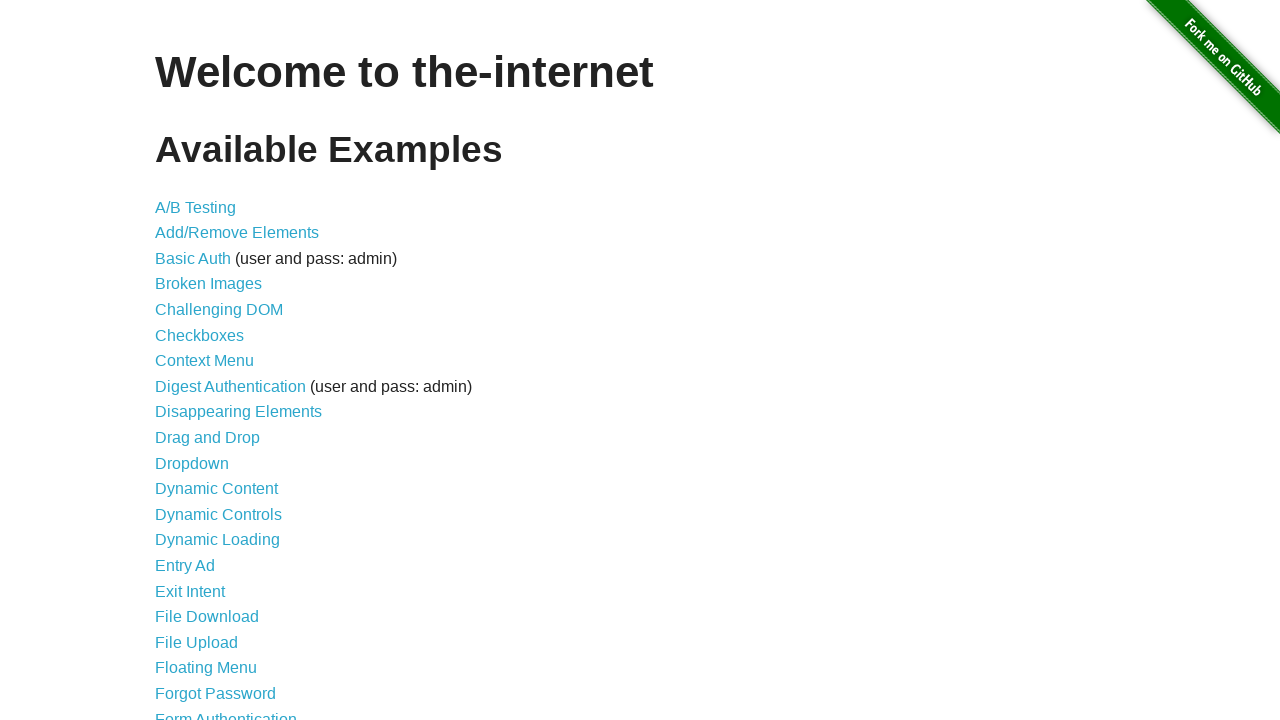

jQuery Growl library loaded and ready
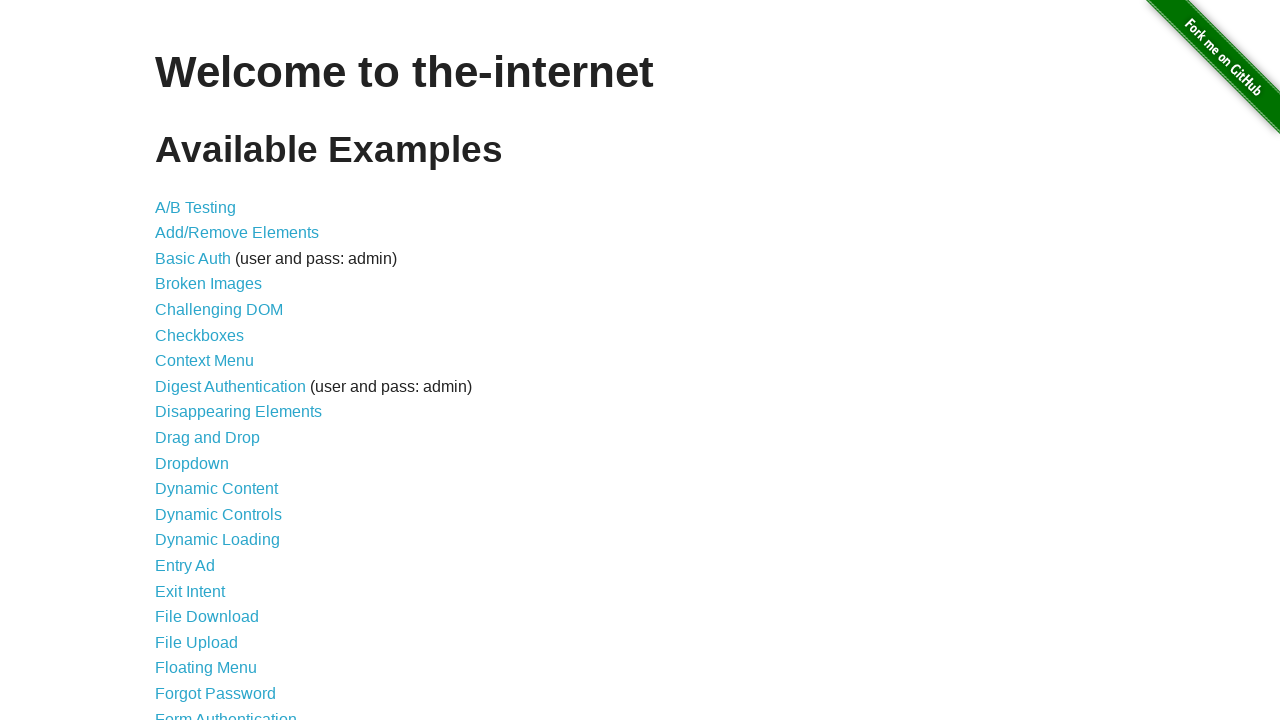

Displayed growl notification with title 'GET' and message '/'
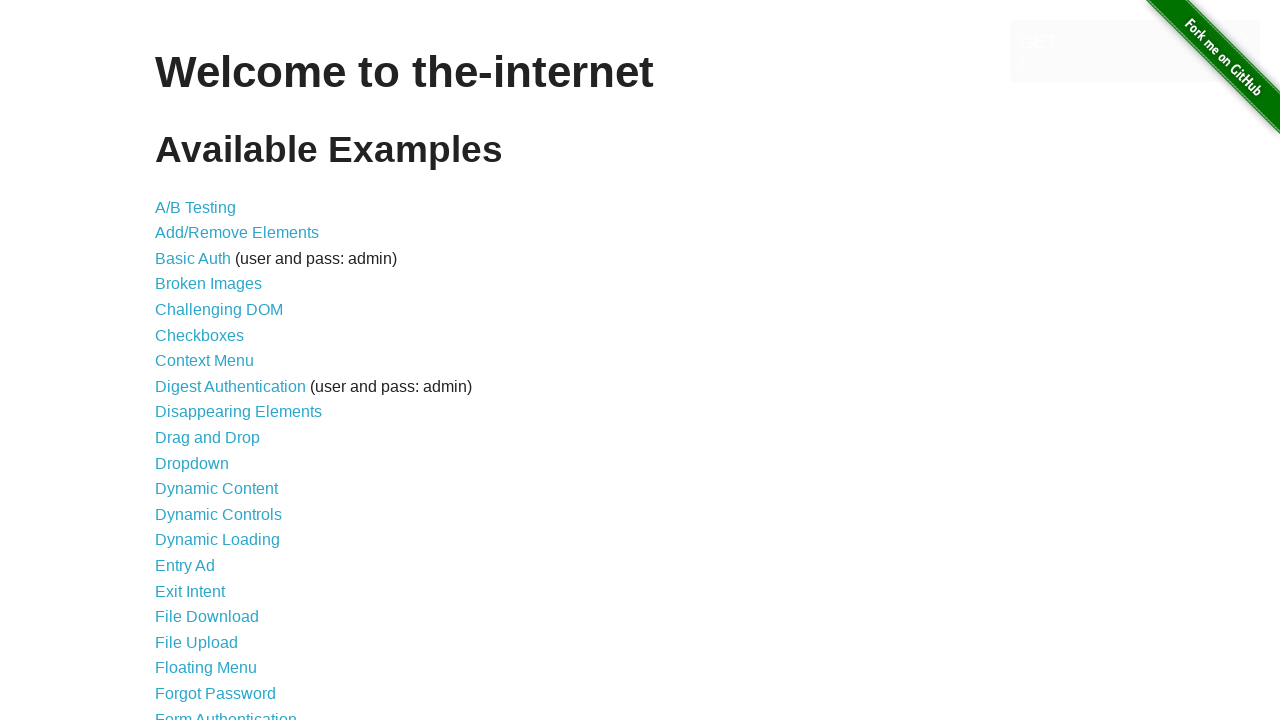

Waited 3 seconds to view the growl notification
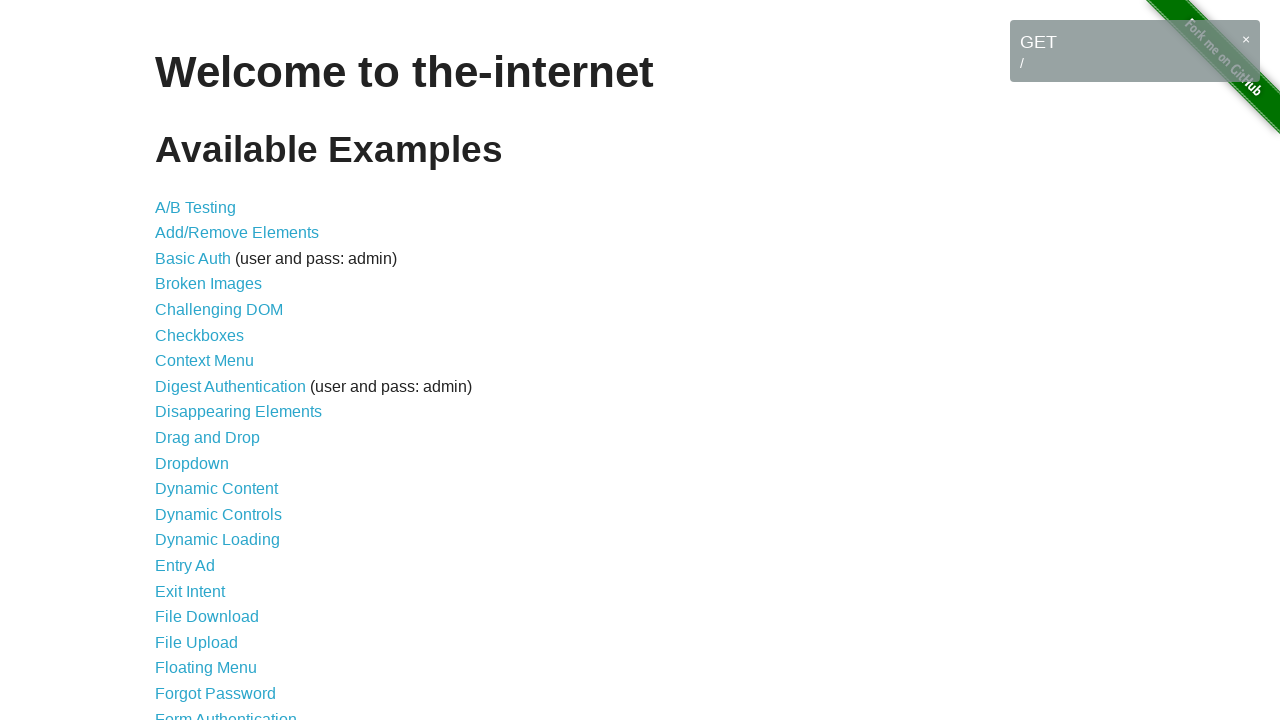

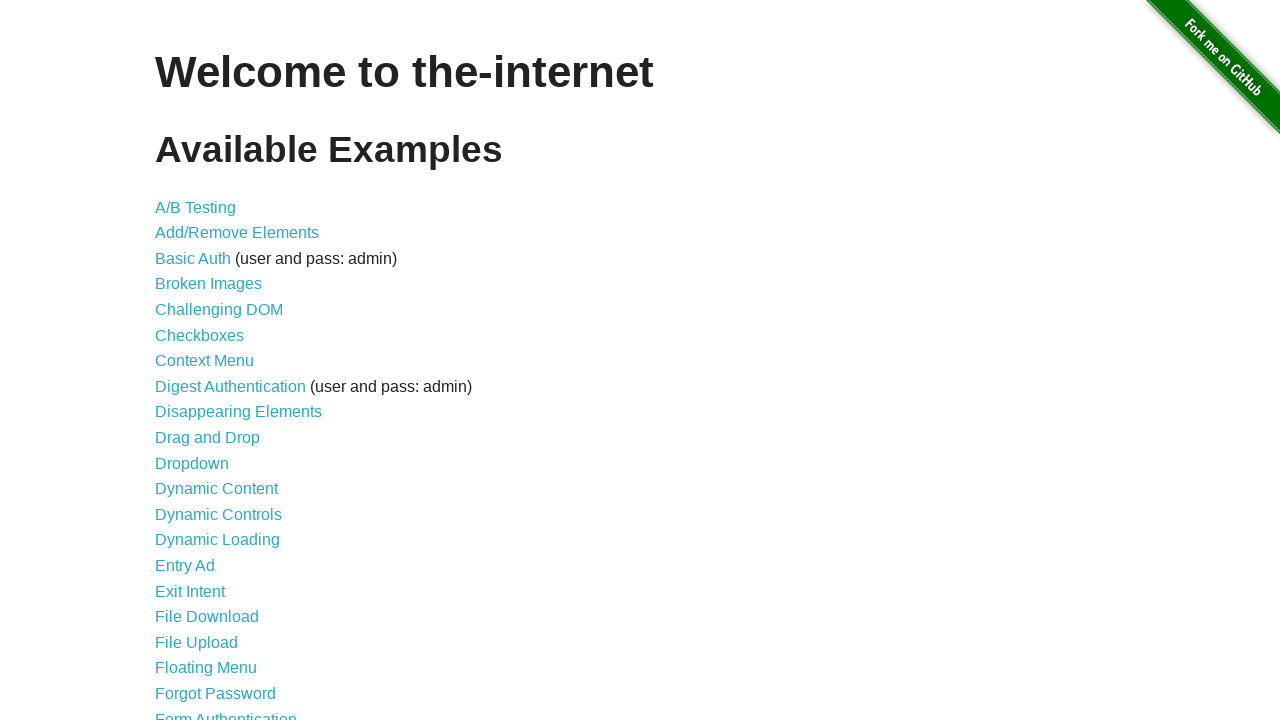